Tests button clicking functionality on a demo page by clicking the same "Double Click Me" button using different locator strategies (ID, CSS, XPath) and also clicks the "Click Me" button.

Starting URL: https://demoqa.com/buttons

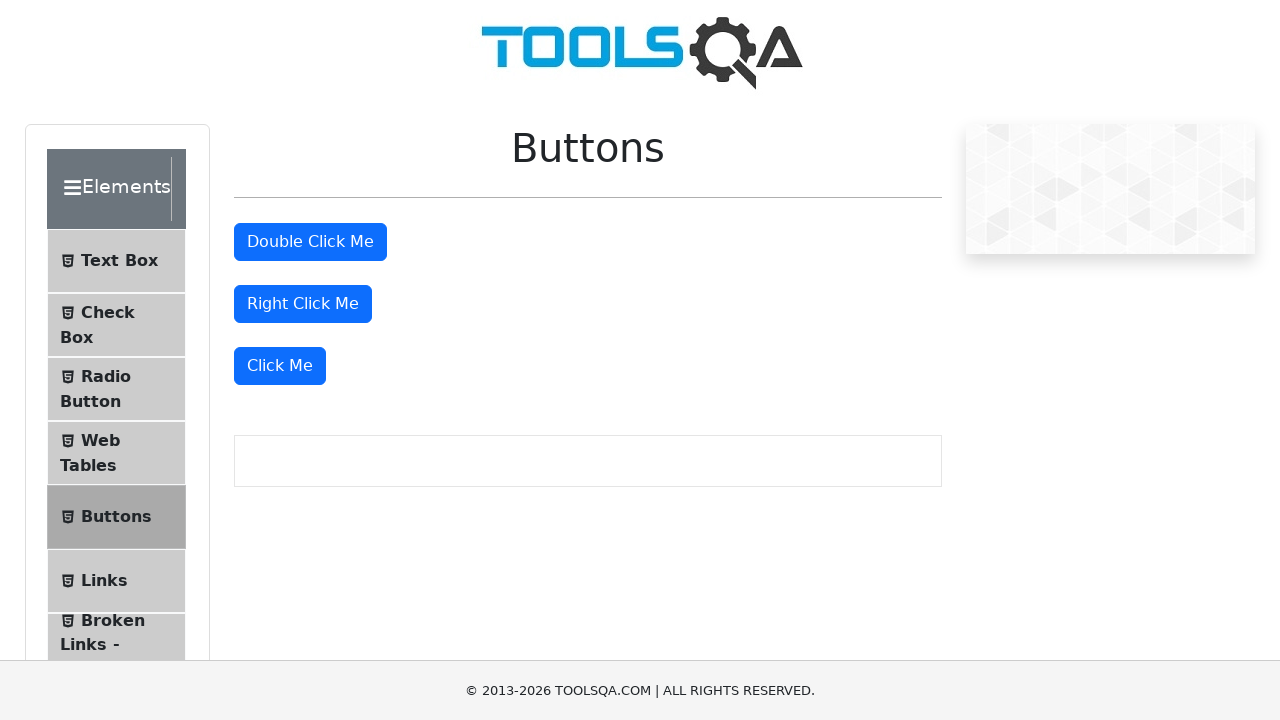

Clicked 'Double Click Me' button using ID selector at (310, 242) on #doubleClickBtn
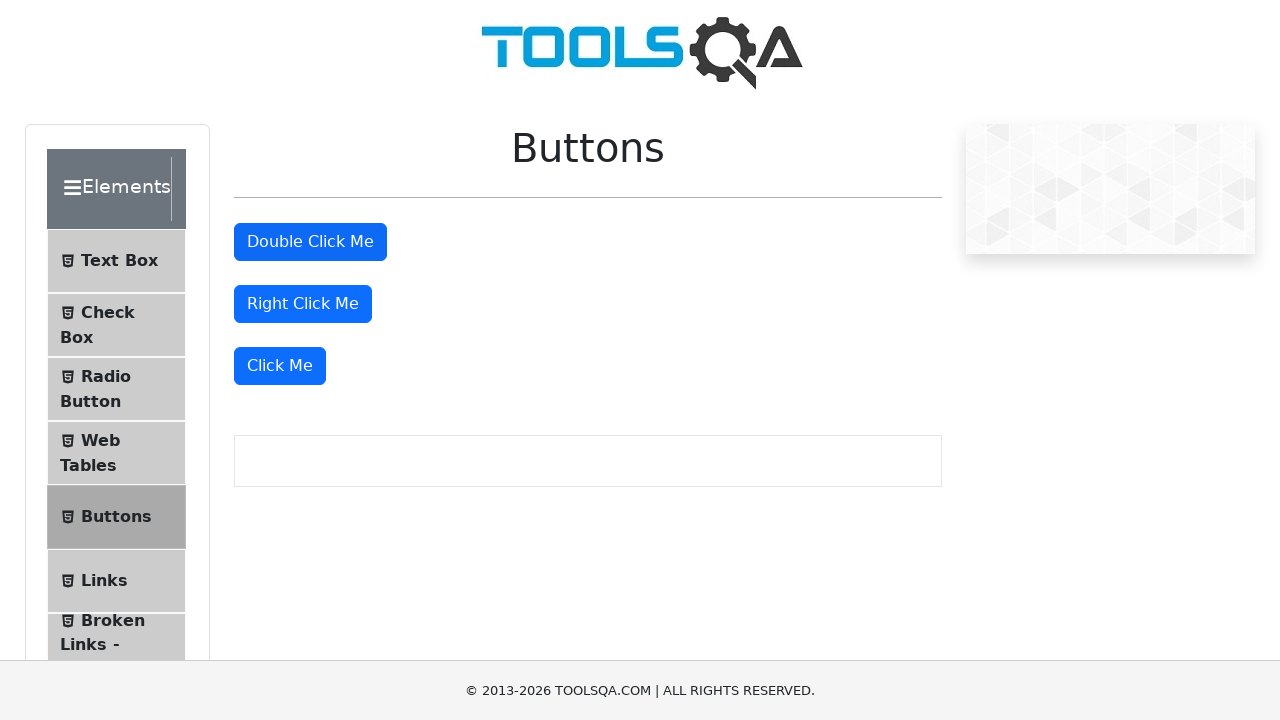

Clicked 'Double Click Me' button again using ID selector at (310, 242) on #doubleClickBtn
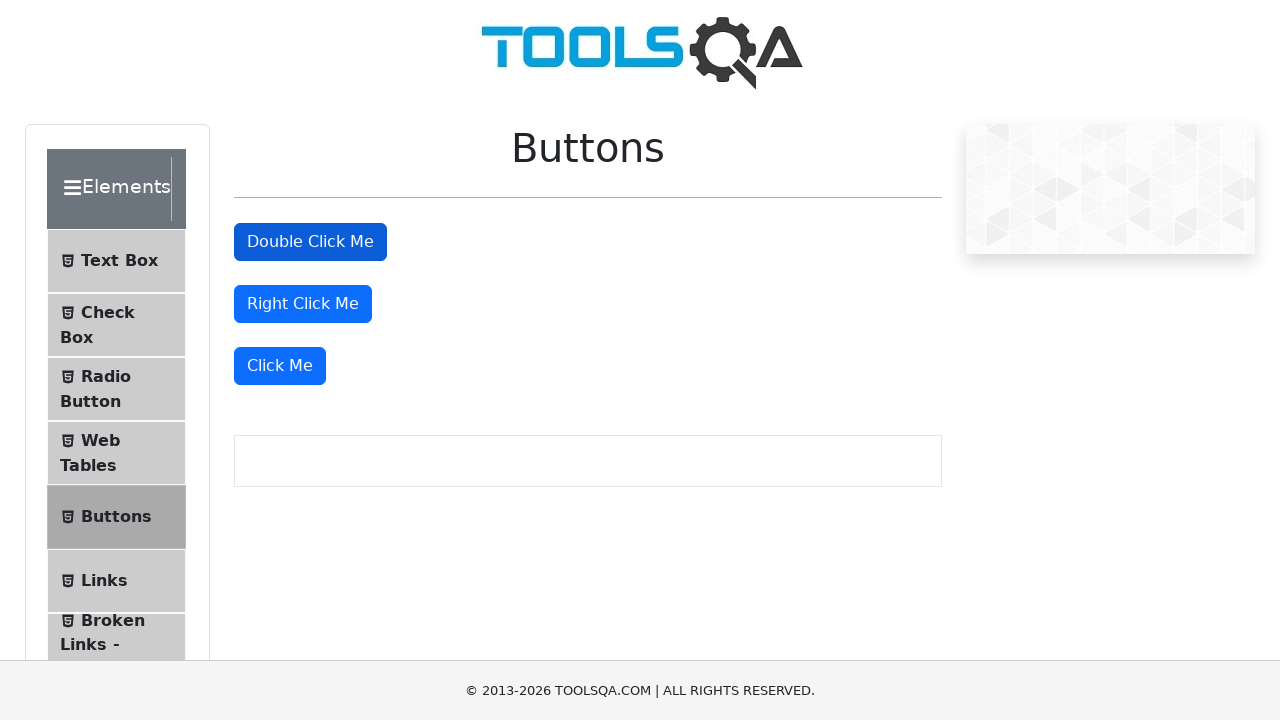

Clicked 'Double Click Me' button using XPath with text match at (310, 242) on xpath=//*[text()='Double Click Me']
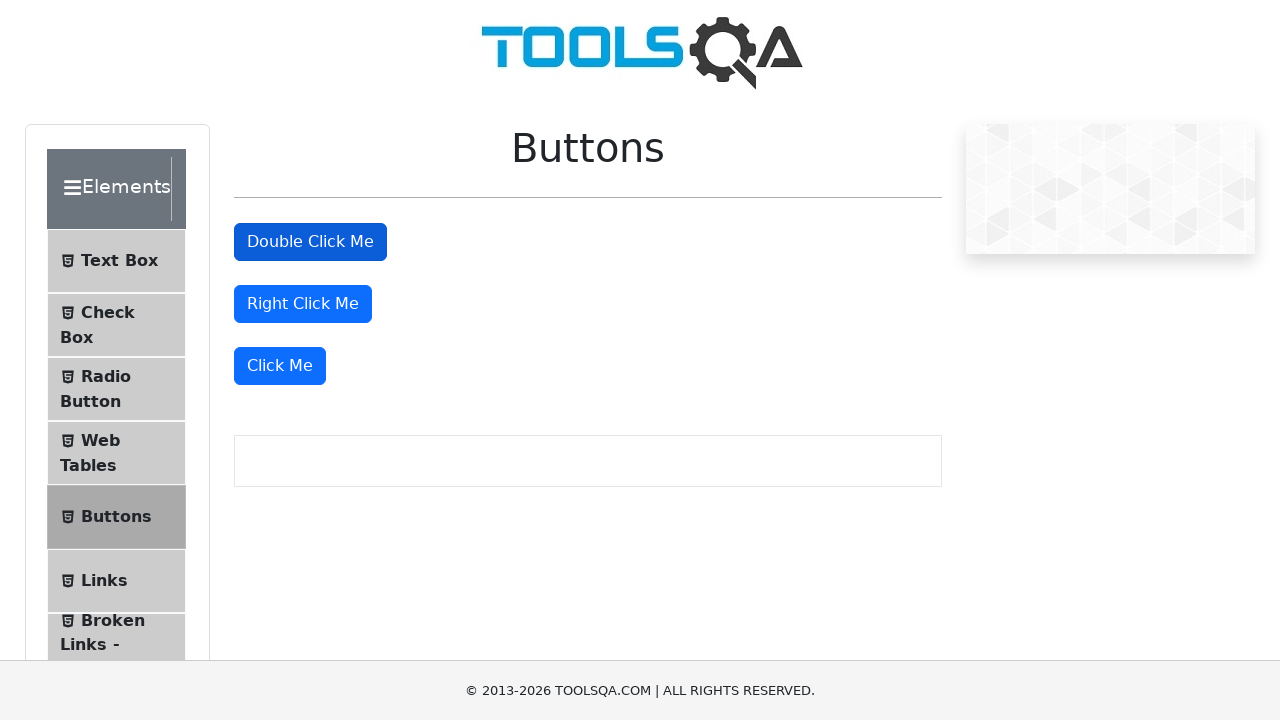

Clicked 'Click Me' button using complex XPath traversal at (280, 366) on xpath=//button[text()='Double Click Me']/parent::div/following-sibling::div/butt
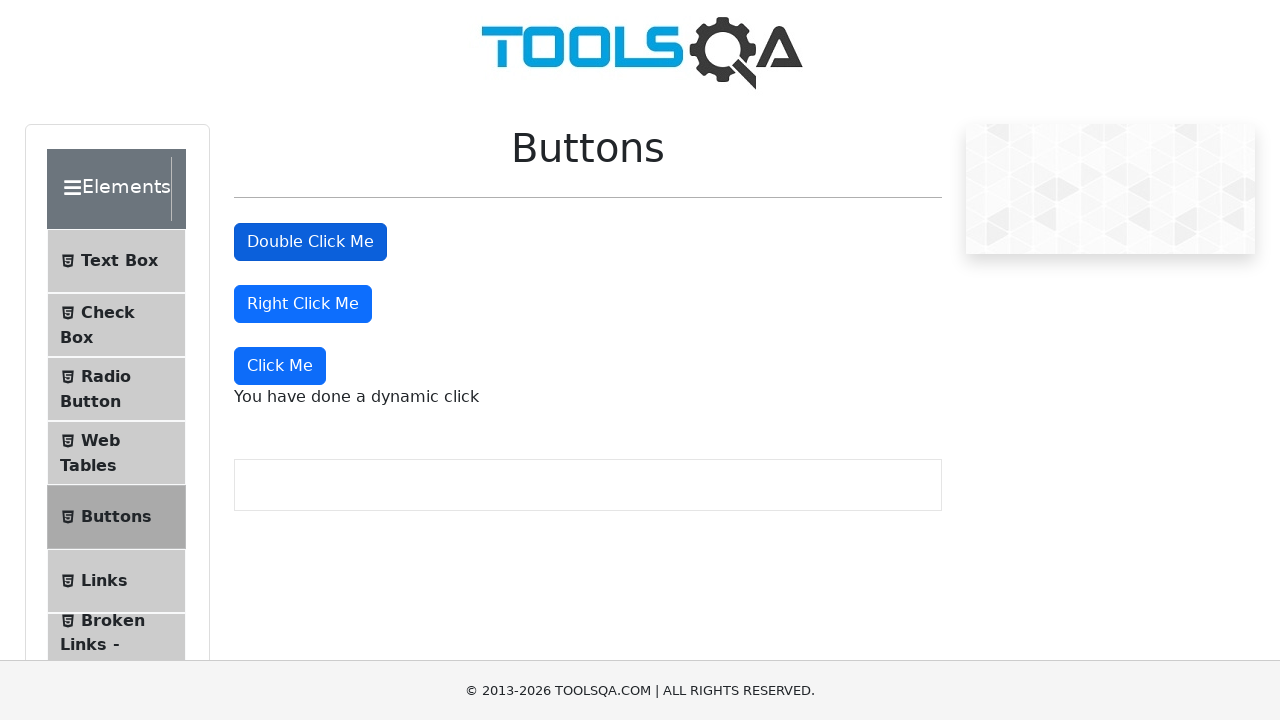

Clicked button containing 'Double' text using XPath contains() at (310, 242) on xpath=//button[contains(text(),'Double')]
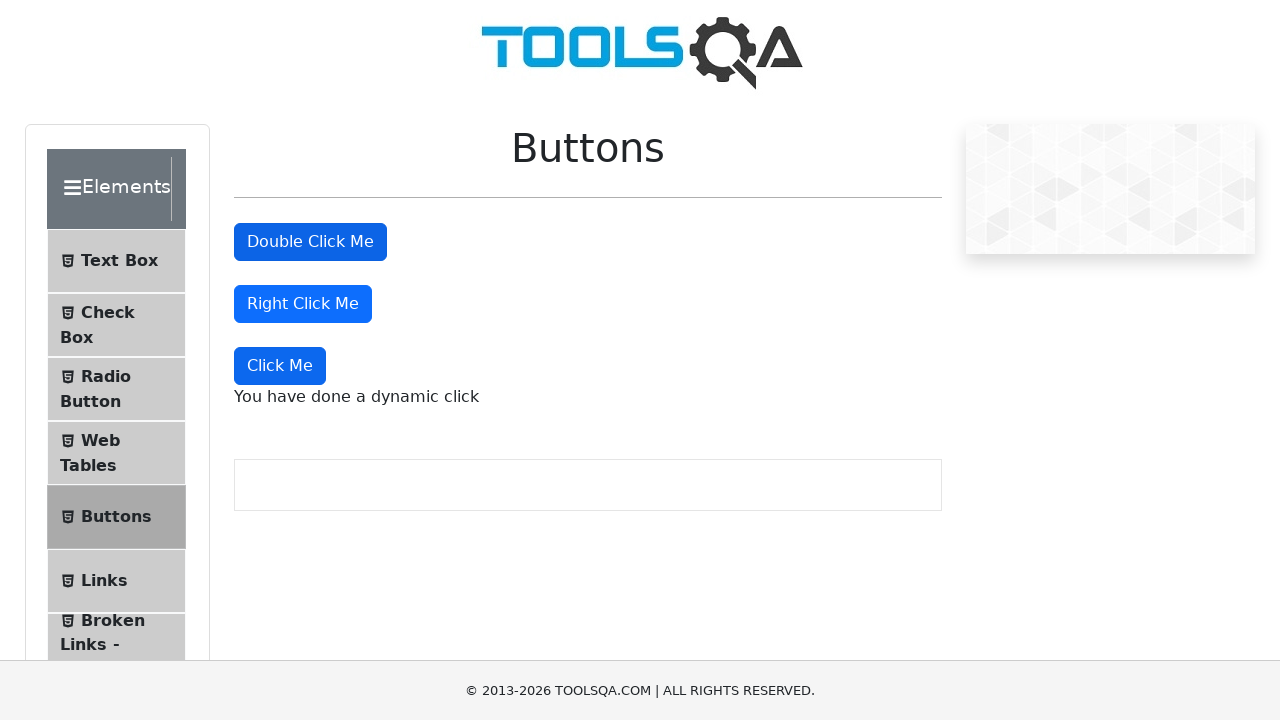

Clicked button starting with 'Double' text using XPath starts-with() at (310, 242) on xpath=//button[starts-with(text(),'Double')]
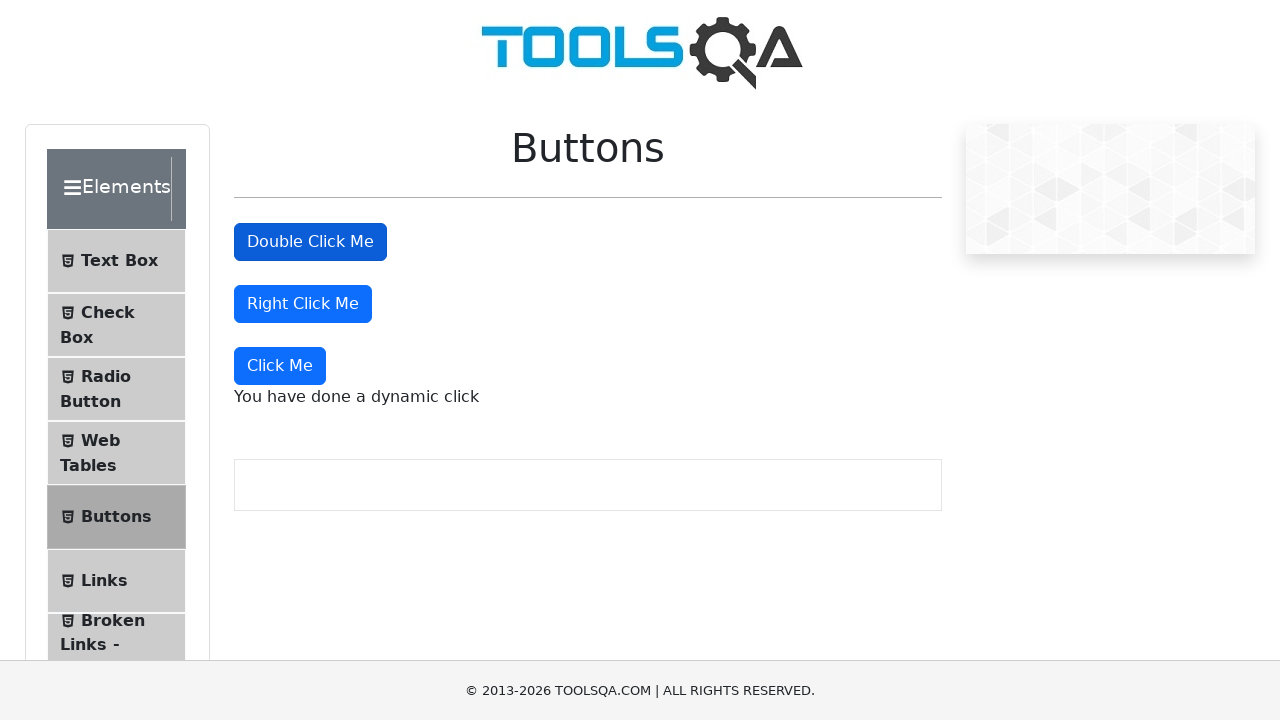

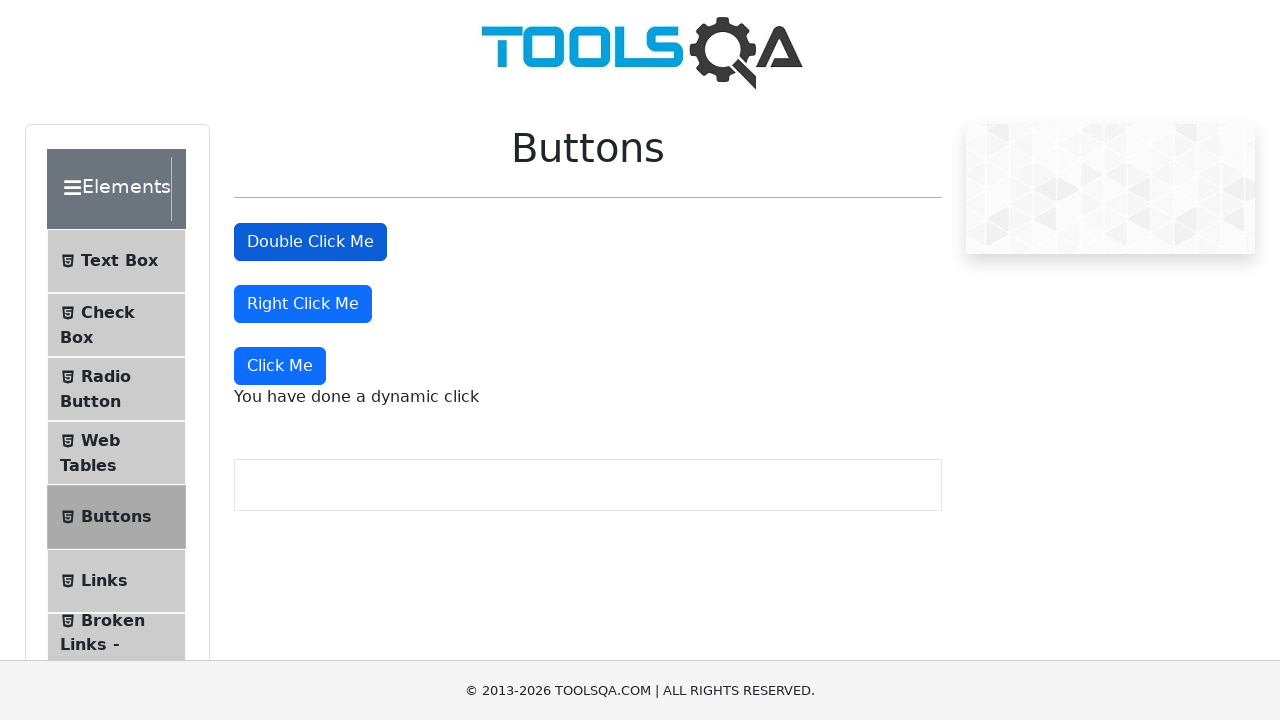